Tests handling of multiple browser windows by clicking social media links (Twitter, Facebook, YouTube, LinkedIn) from a page footer, switching between the opened windows, closing child windows, and returning to the parent window.

Starting URL: https://opensource-demo.orangehrmlive.com/web/index.php/auth/login

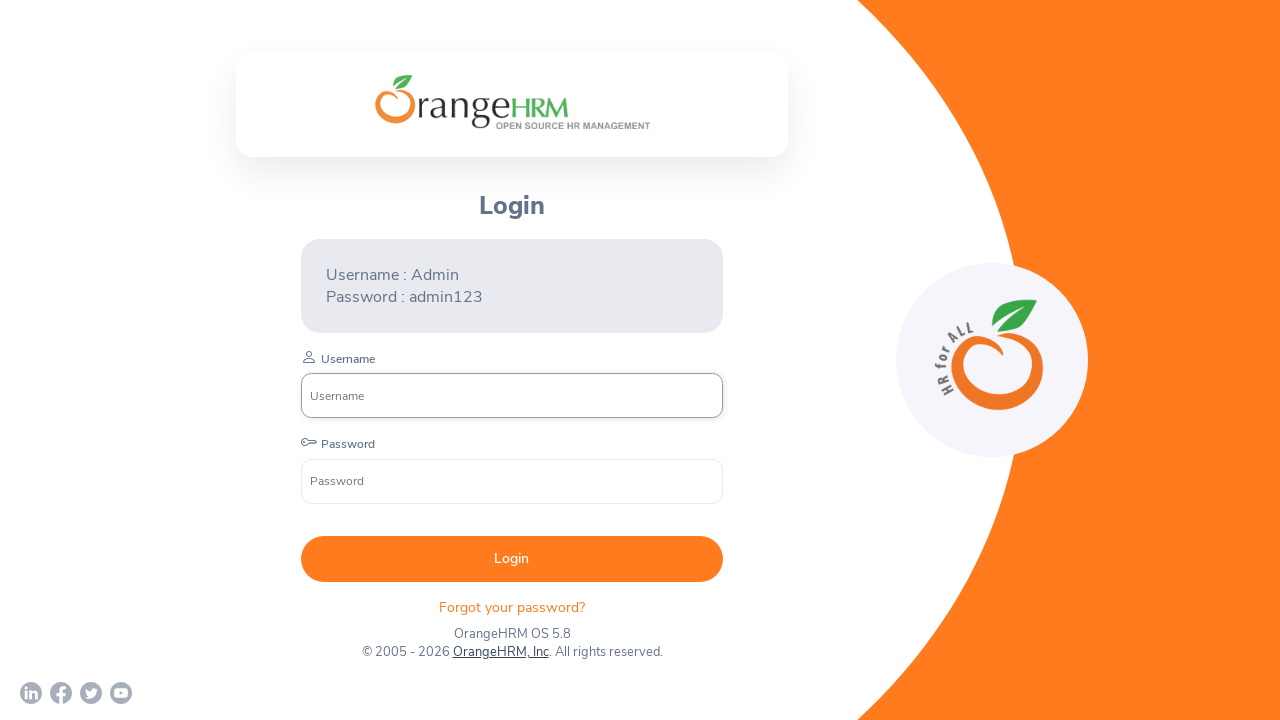

Waited for page to load (networkidle)
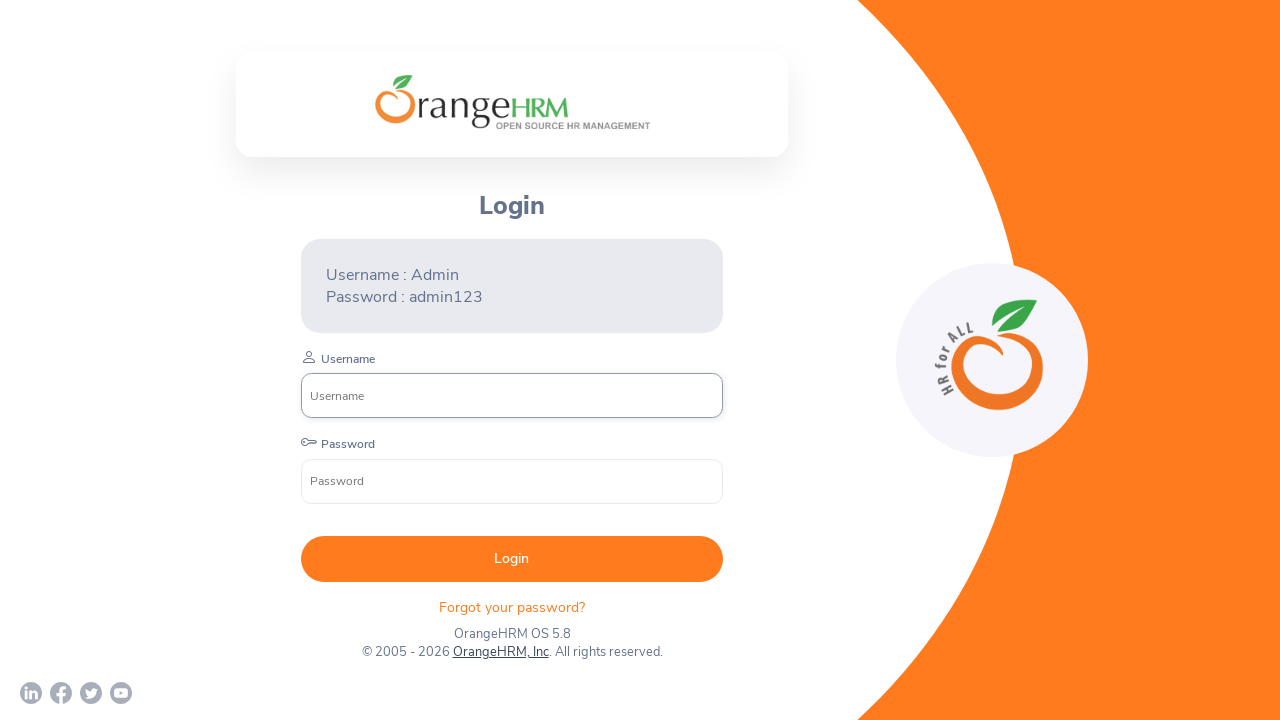

Stored reference to parent page
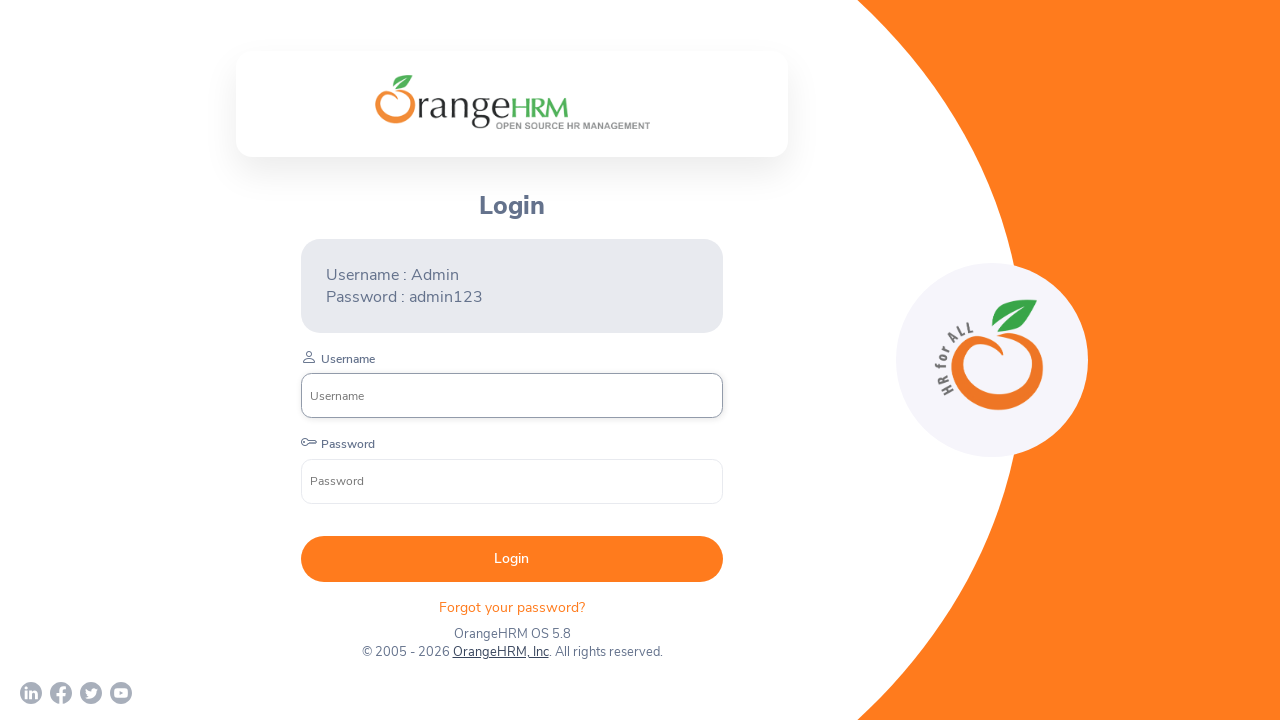

Clicked Twitter social media link, new window opened at (91, 693) on a[href*='twitter']
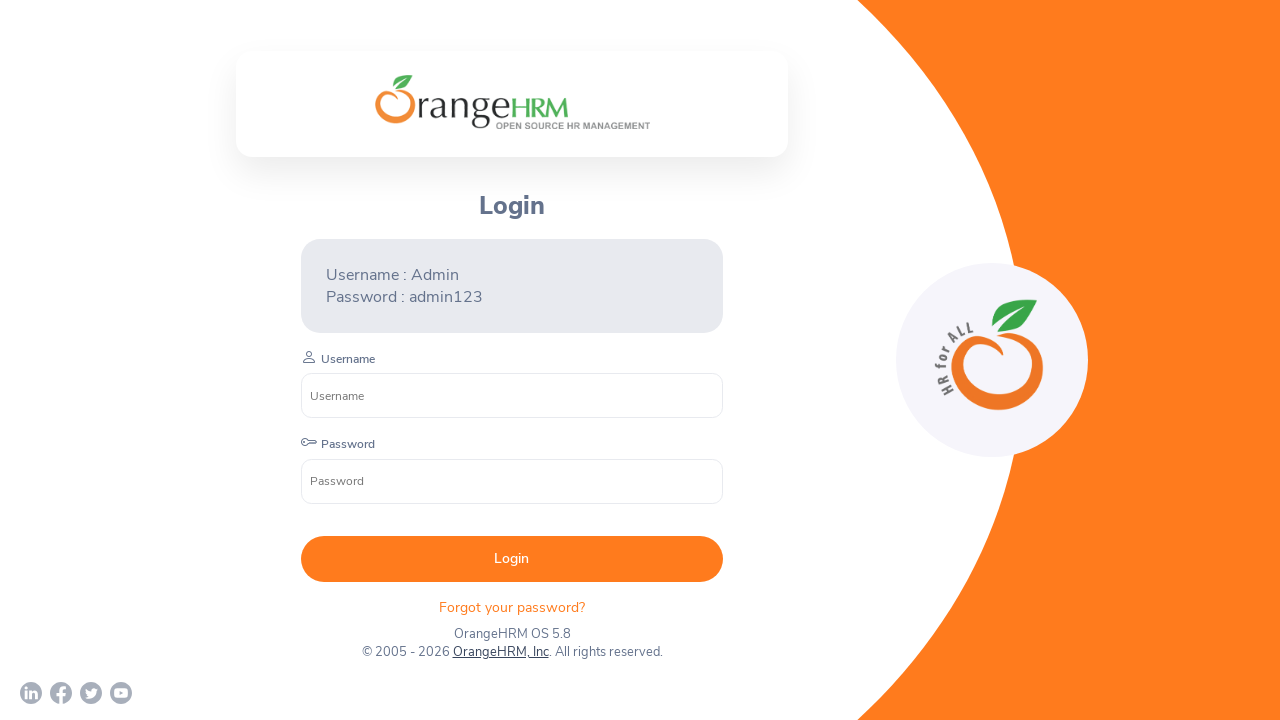

Clicked Facebook social media link, new window opened at (61, 693) on a[href*='facebook']
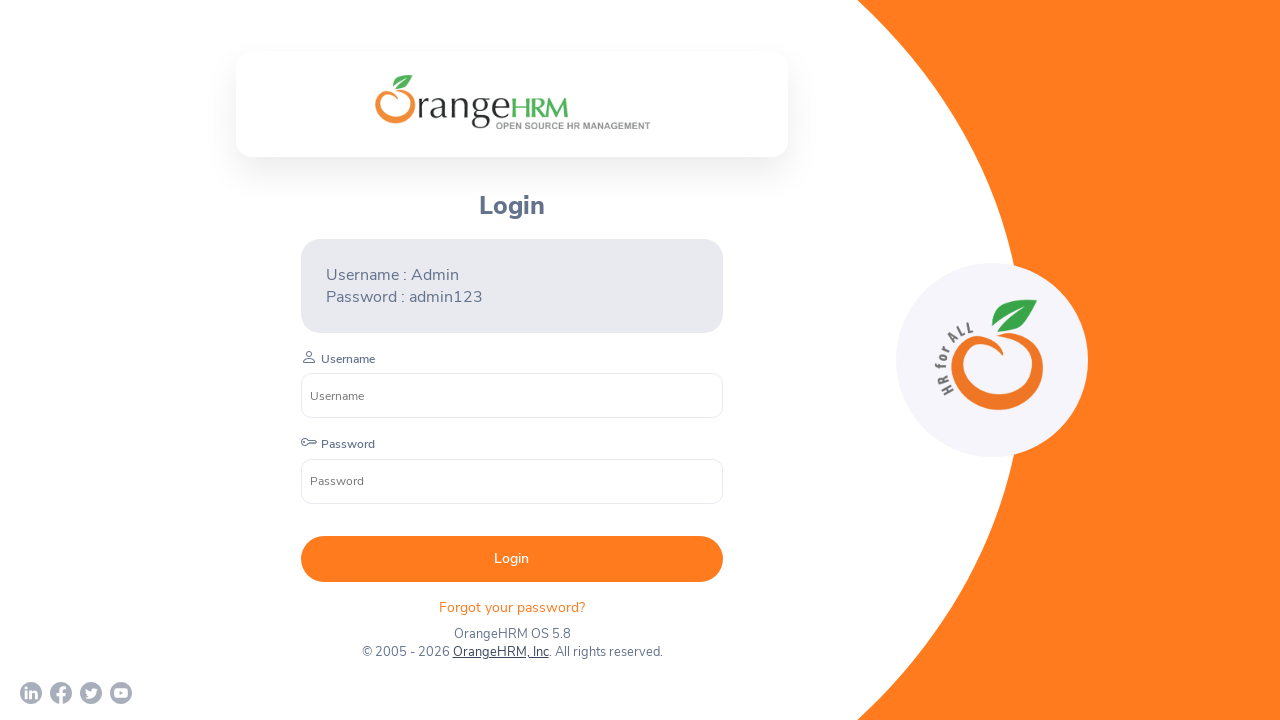

Clicked YouTube social media link, new window opened at (121, 693) on a[href*='youtube']
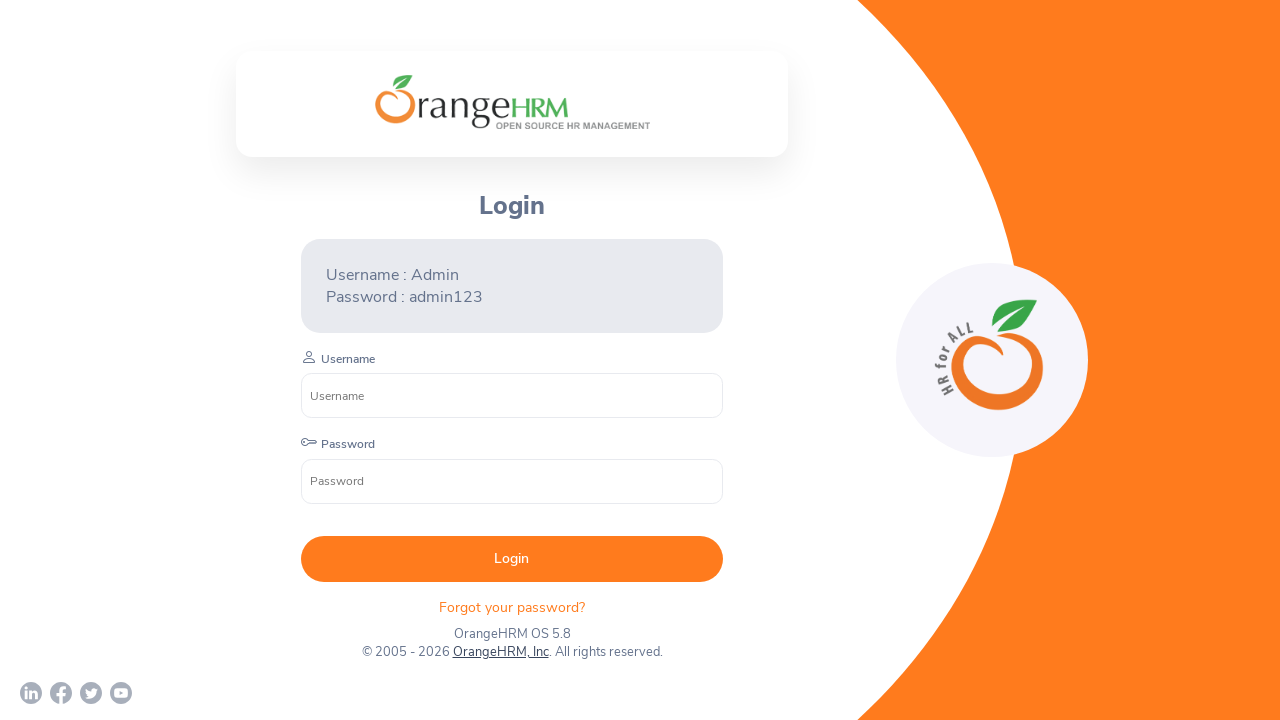

Clicked LinkedIn social media link, new window opened at (31, 693) on a[href*='linkedin']
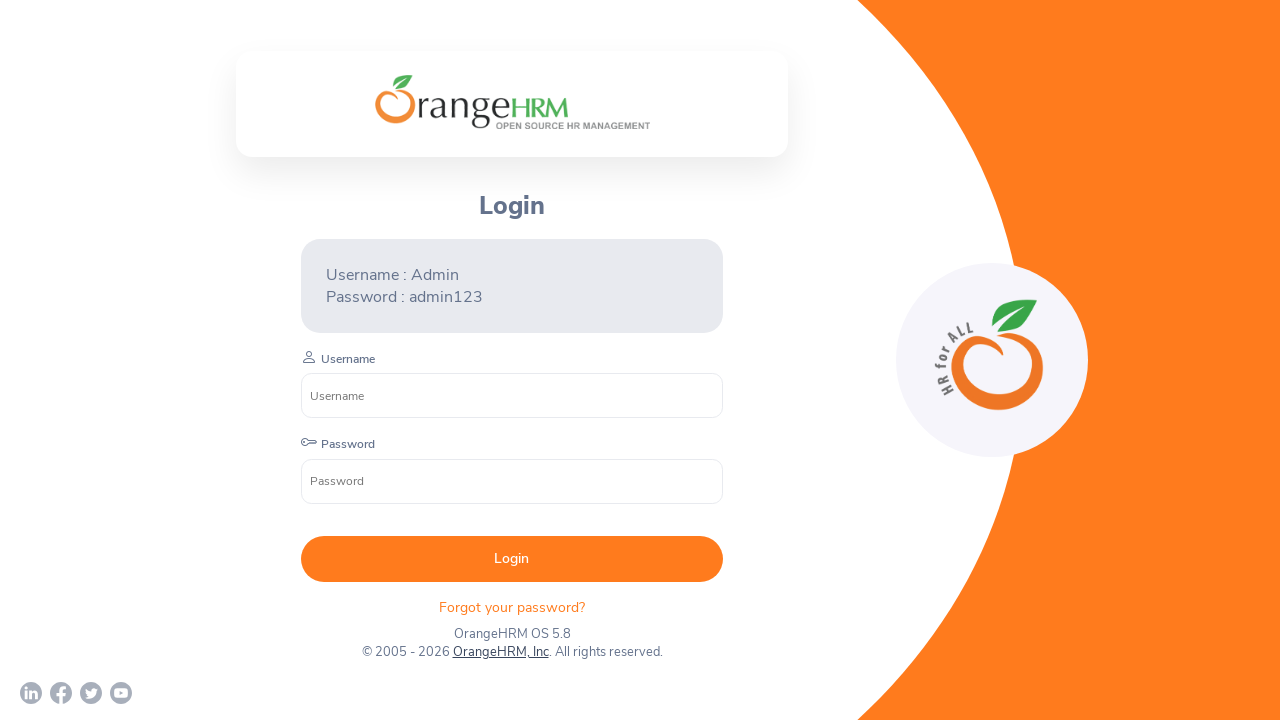

Retrieved all open pages from browser context
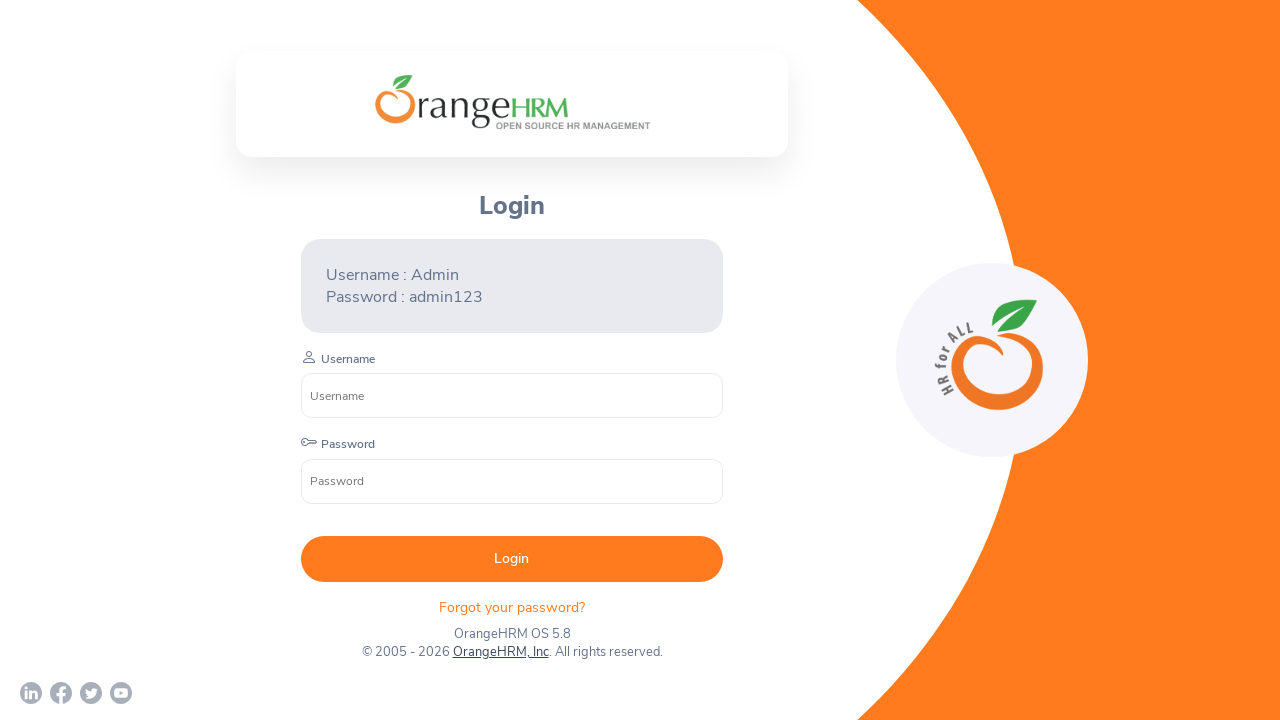

Waited for page to load (domcontentloaded): https://opensource-demo.orangehrmlive.com/web/index.php/auth/login
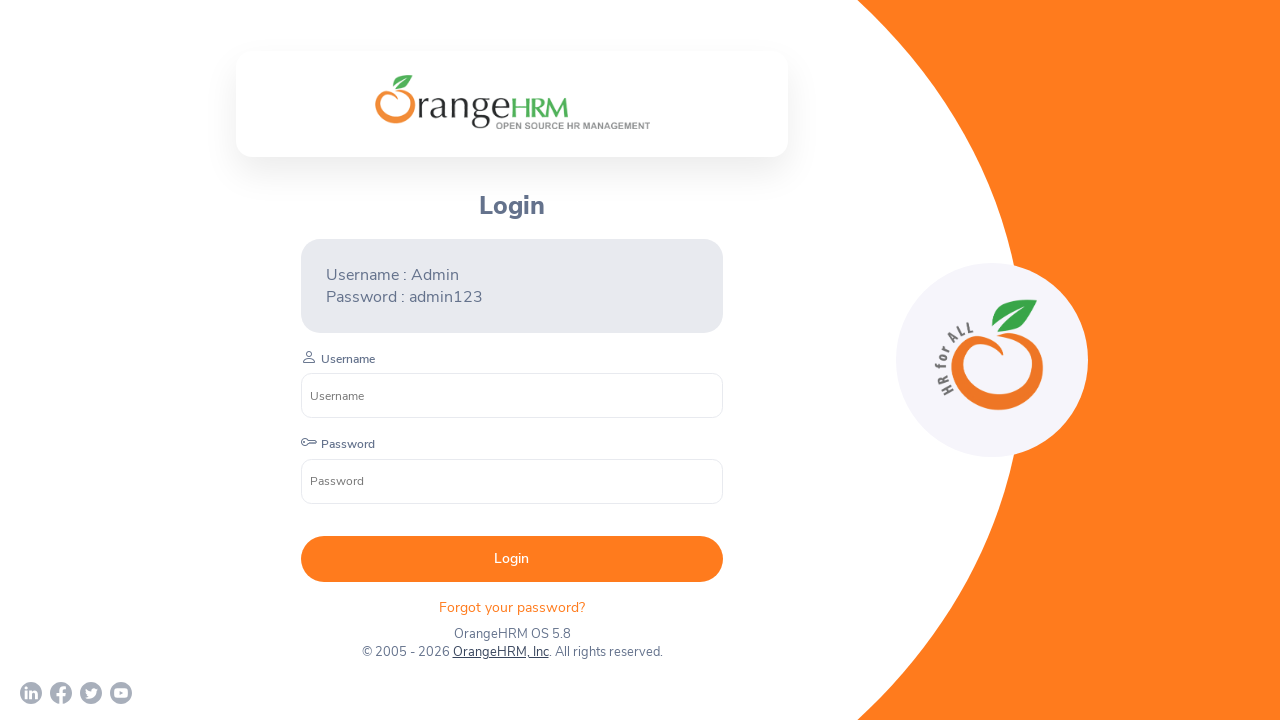

Waited for page to load (domcontentloaded): chrome-error://chromewebdata/
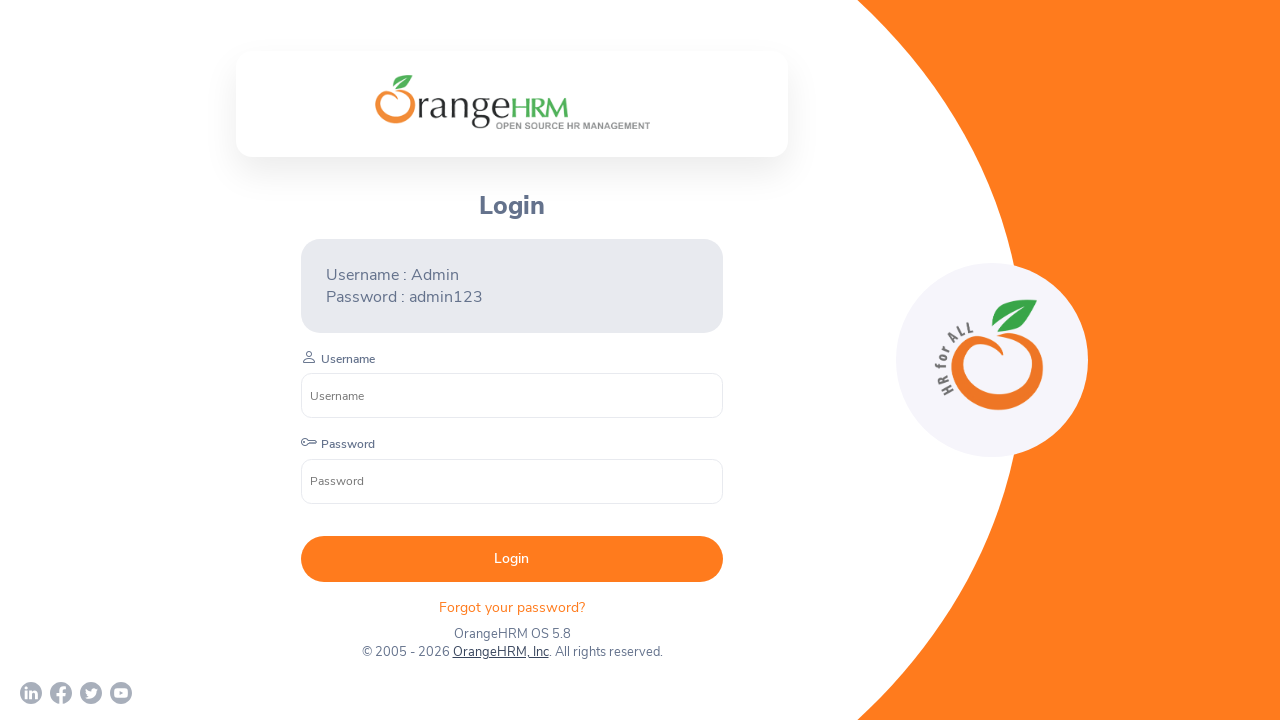

Closed child window: chrome-error://chromewebdata/
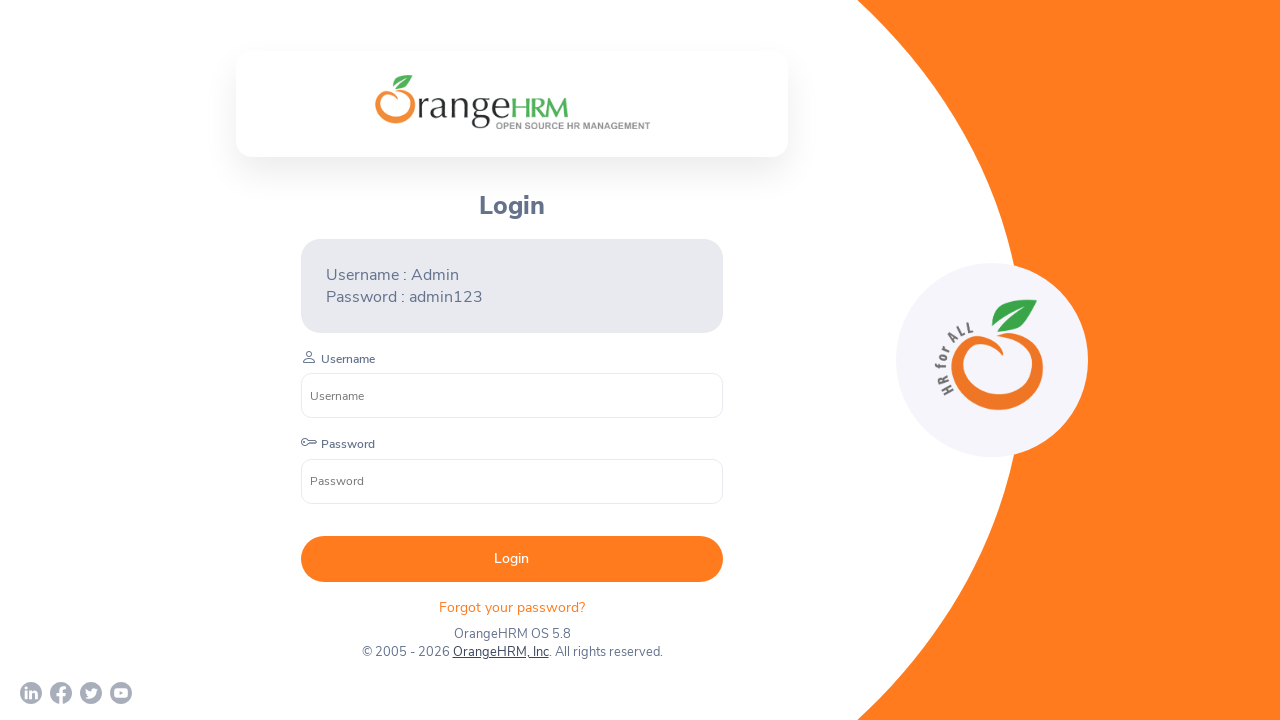

Waited for page to load (domcontentloaded): chrome-error://chromewebdata/
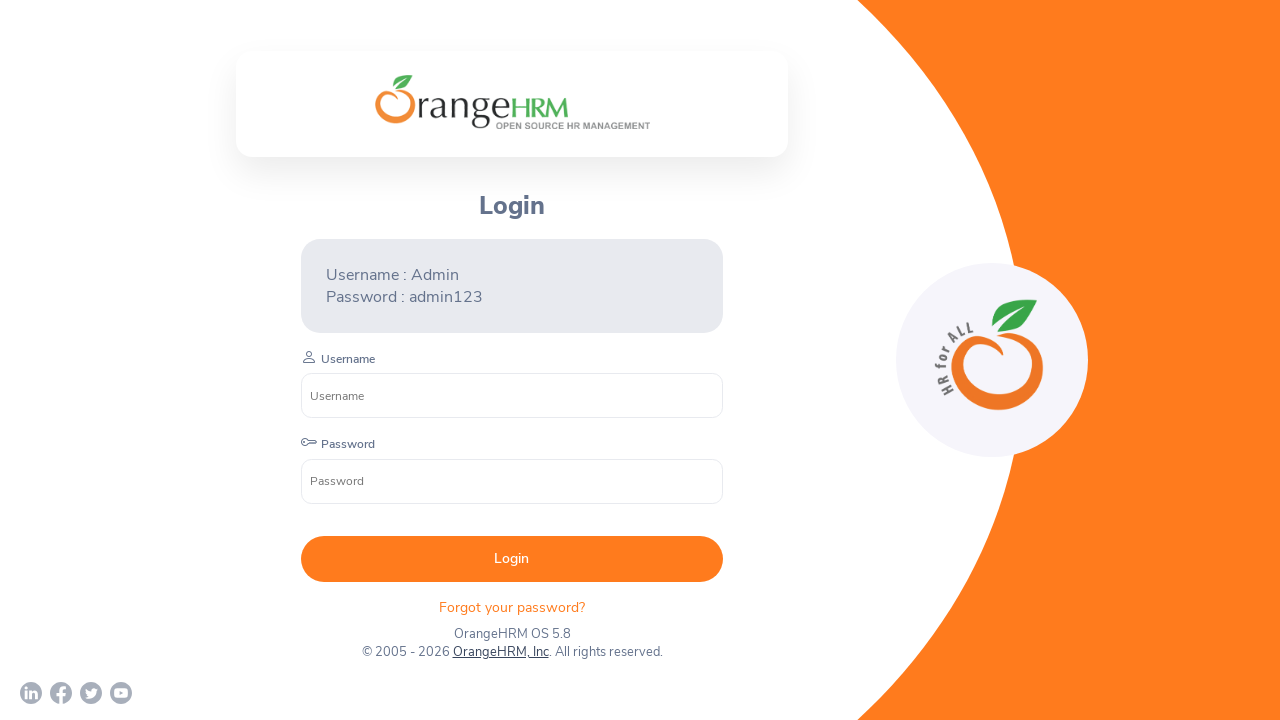

Closed child window: chrome-error://chromewebdata/
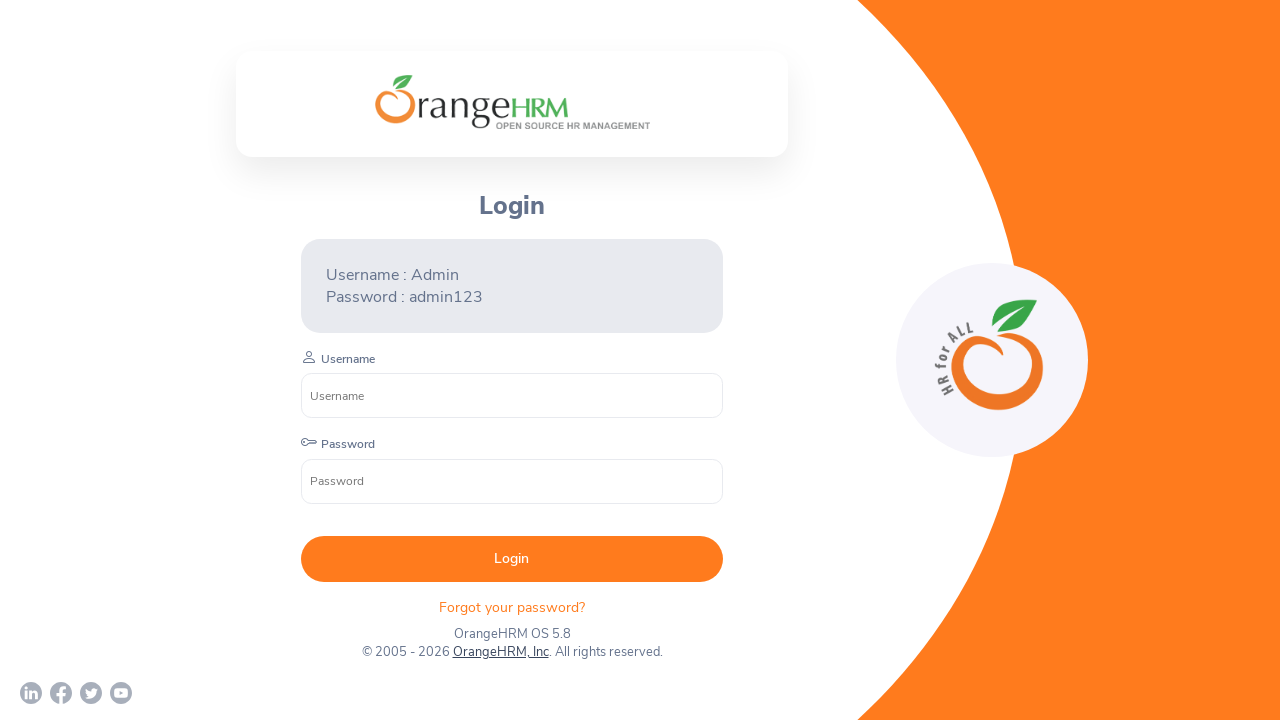

Waited for page to load (domcontentloaded): https://www.youtube.com/c/OrangeHRMInc
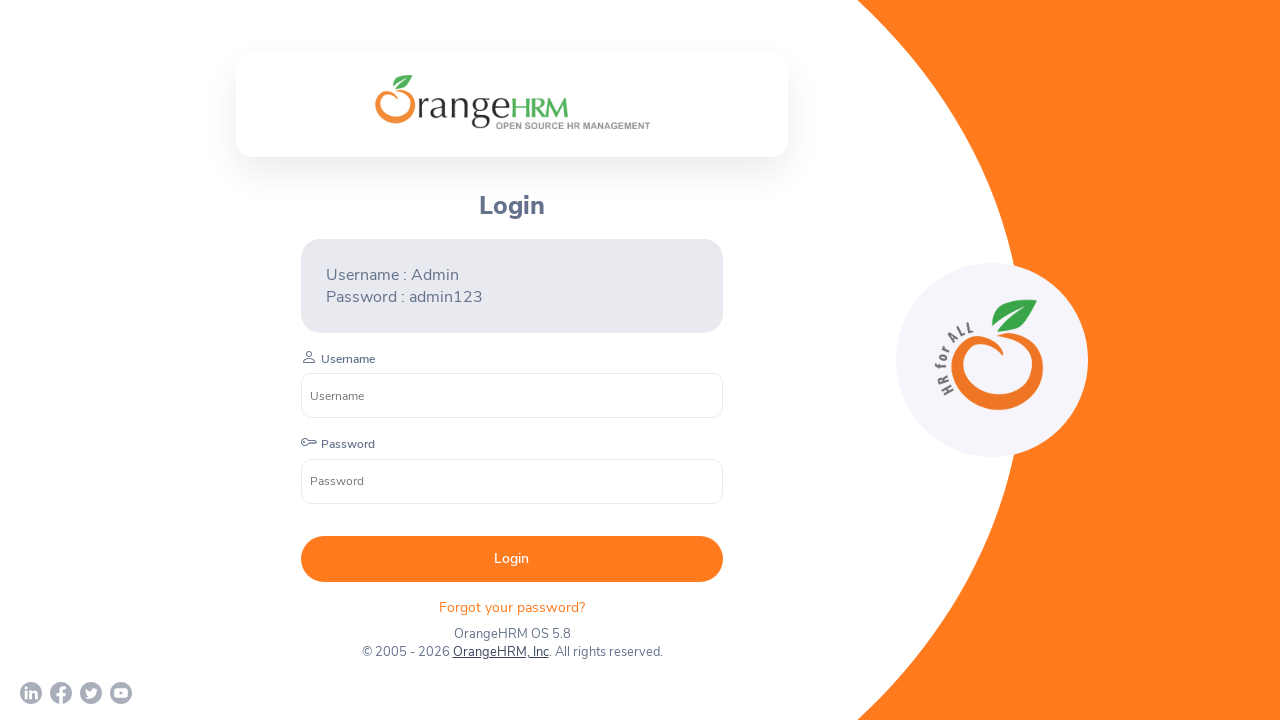

Closed child window: https://www.youtube.com/c/OrangeHRMInc
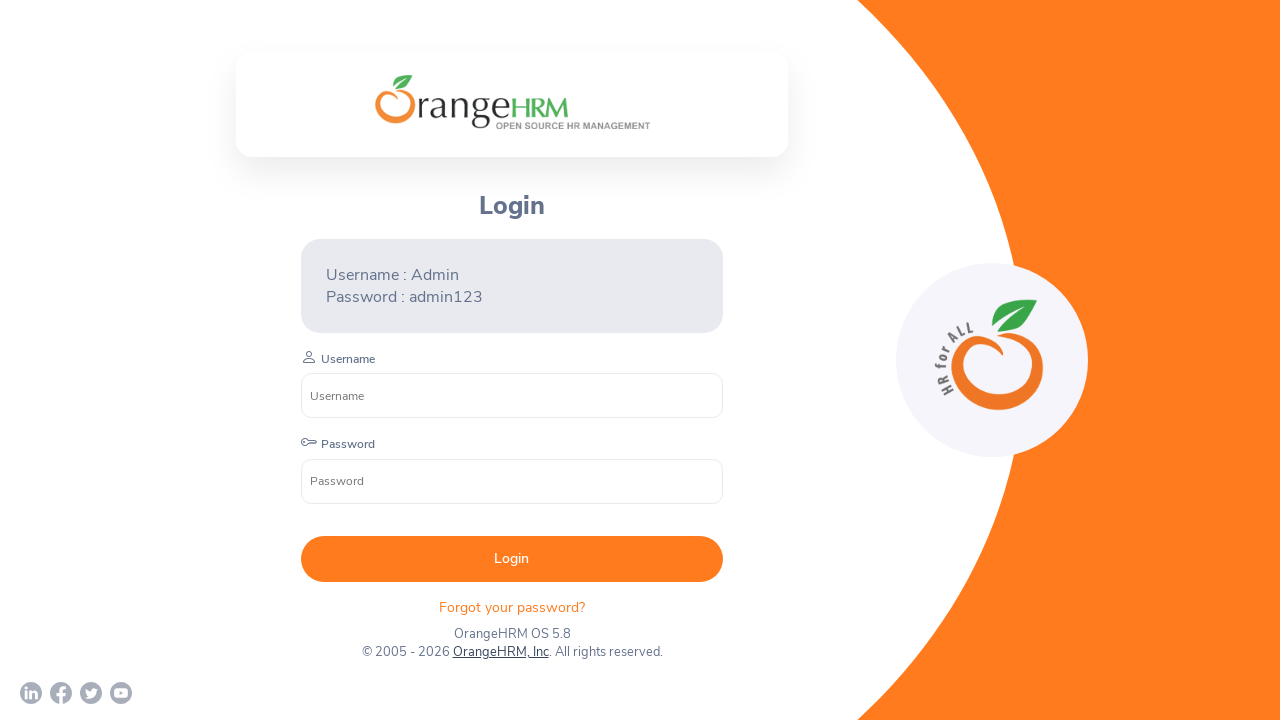

Waited for page to load (domcontentloaded): chrome-error://chromewebdata/
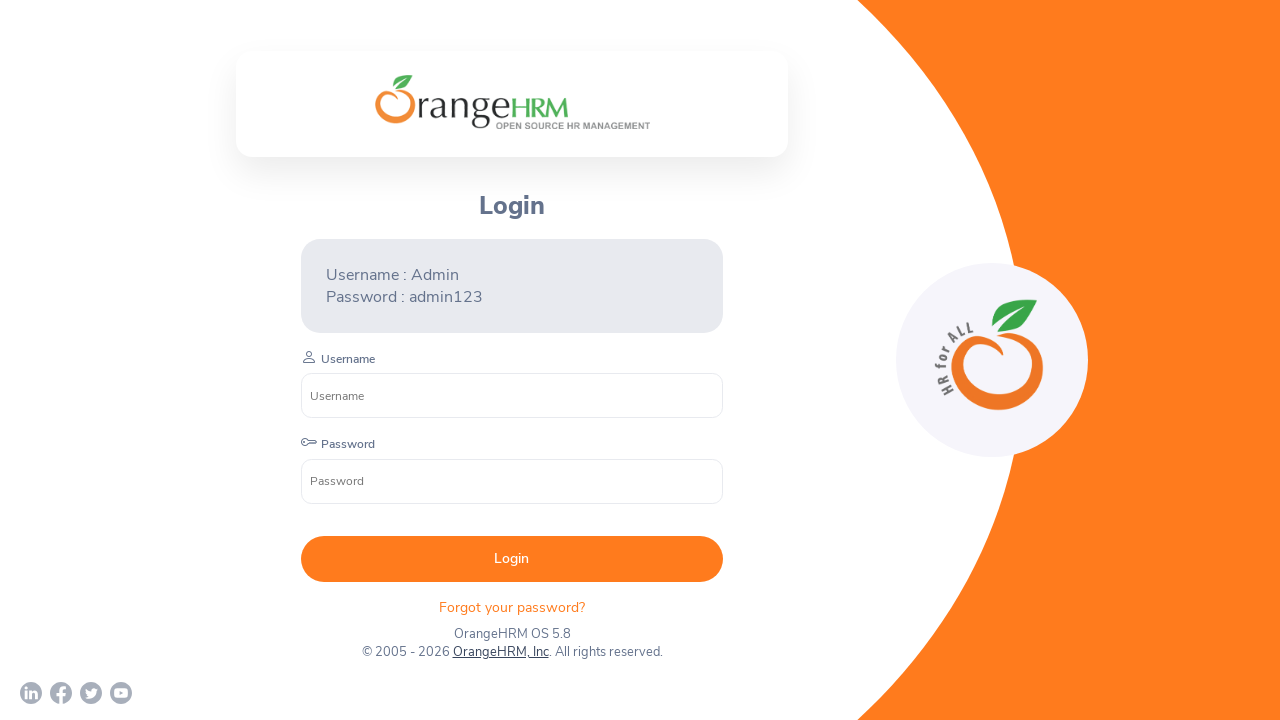

Closed child window: chrome-error://chromewebdata/
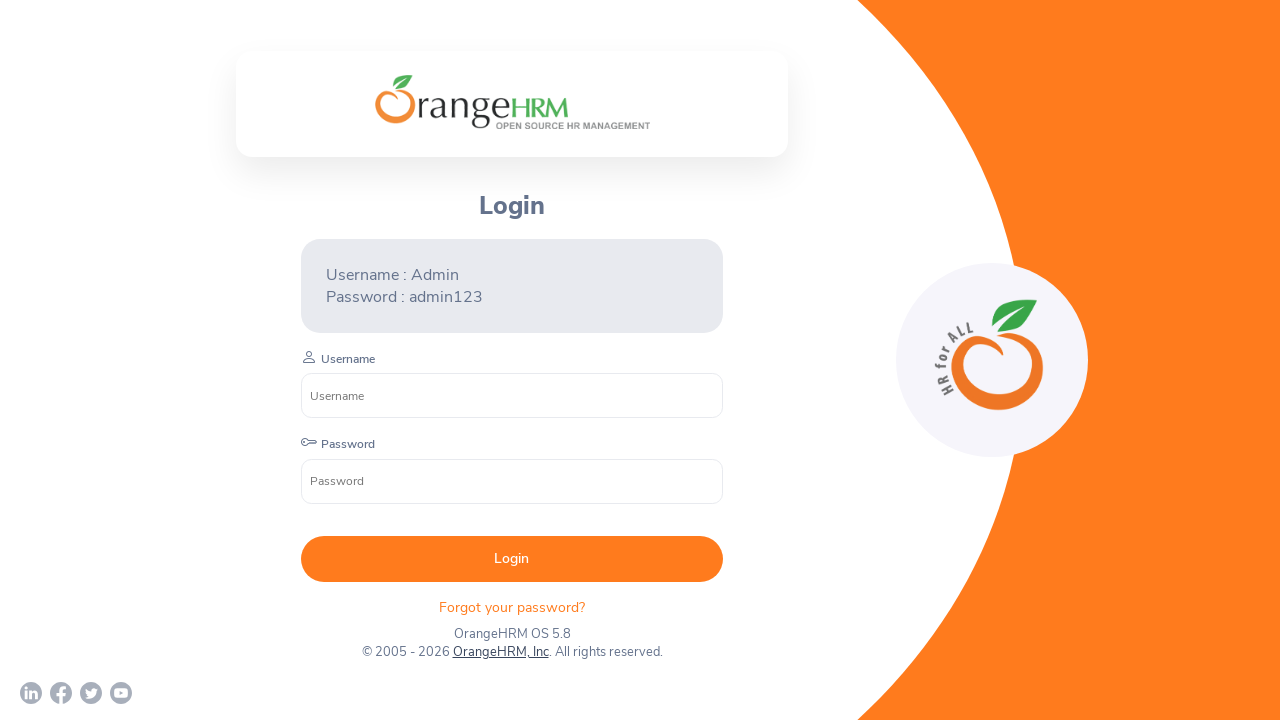

Brought parent window to front
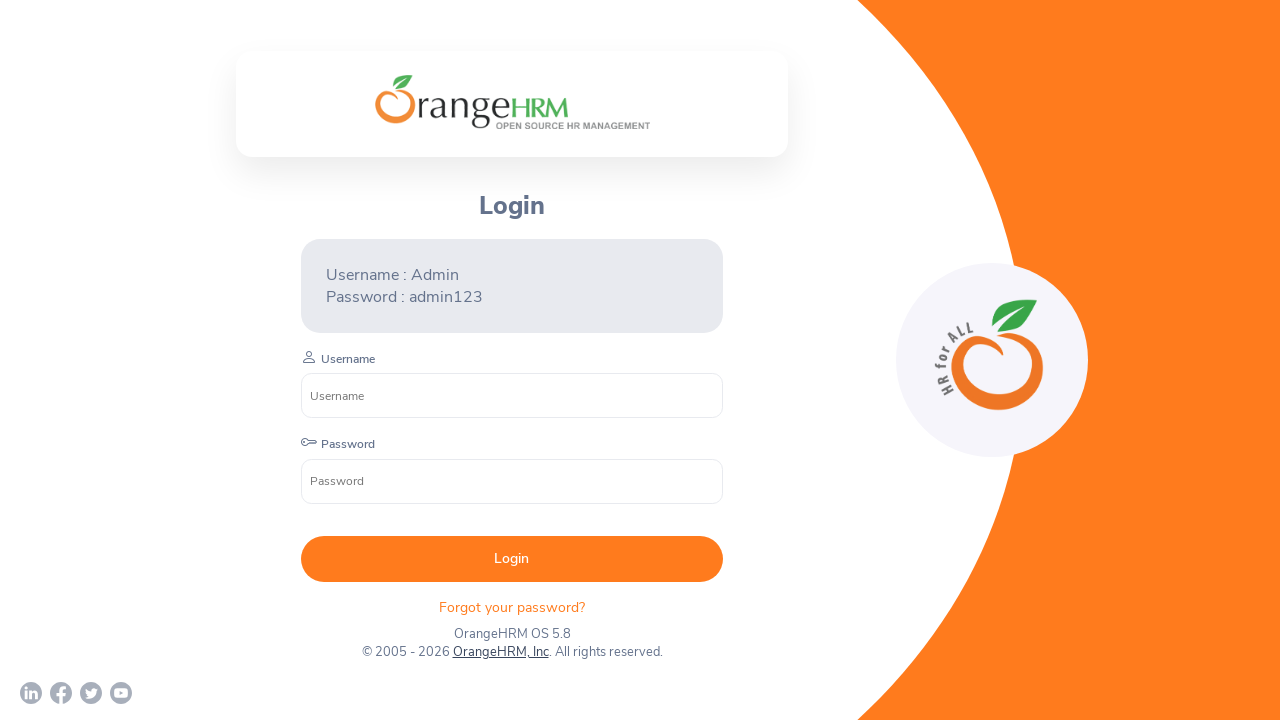

Verified return to parent window: https://opensource-demo.orangehrmlive.com/web/index.php/auth/login
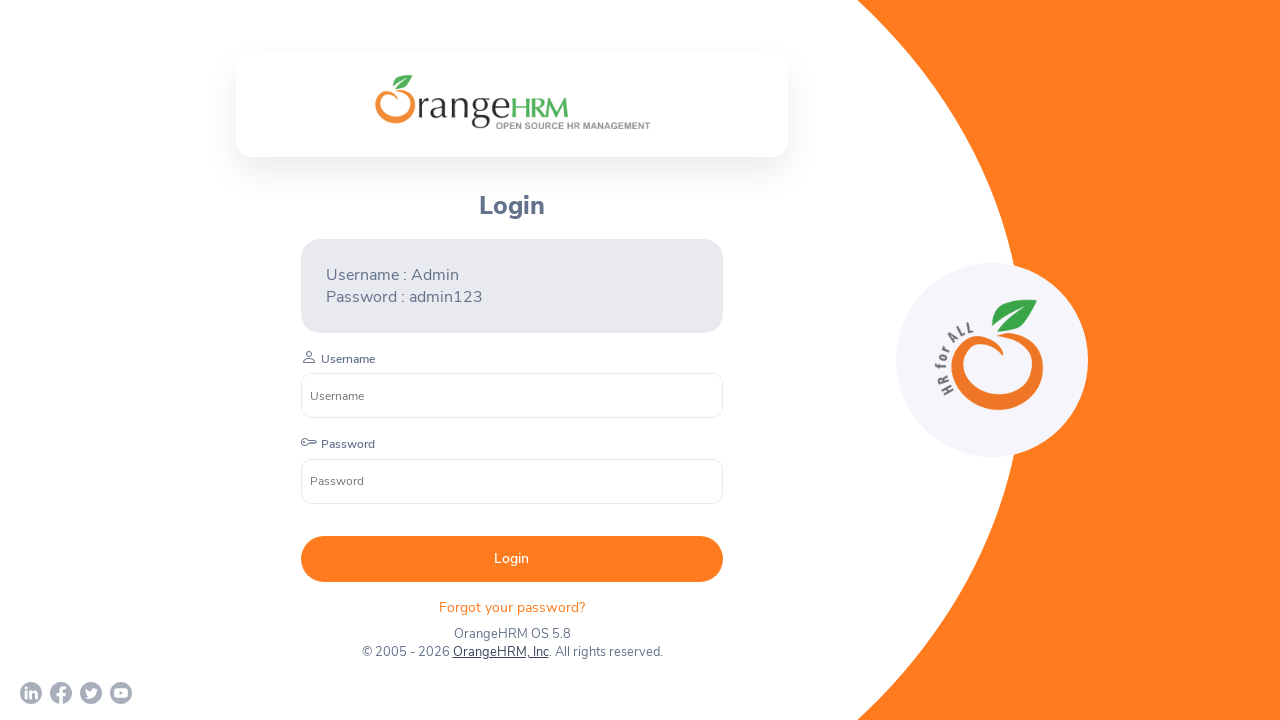

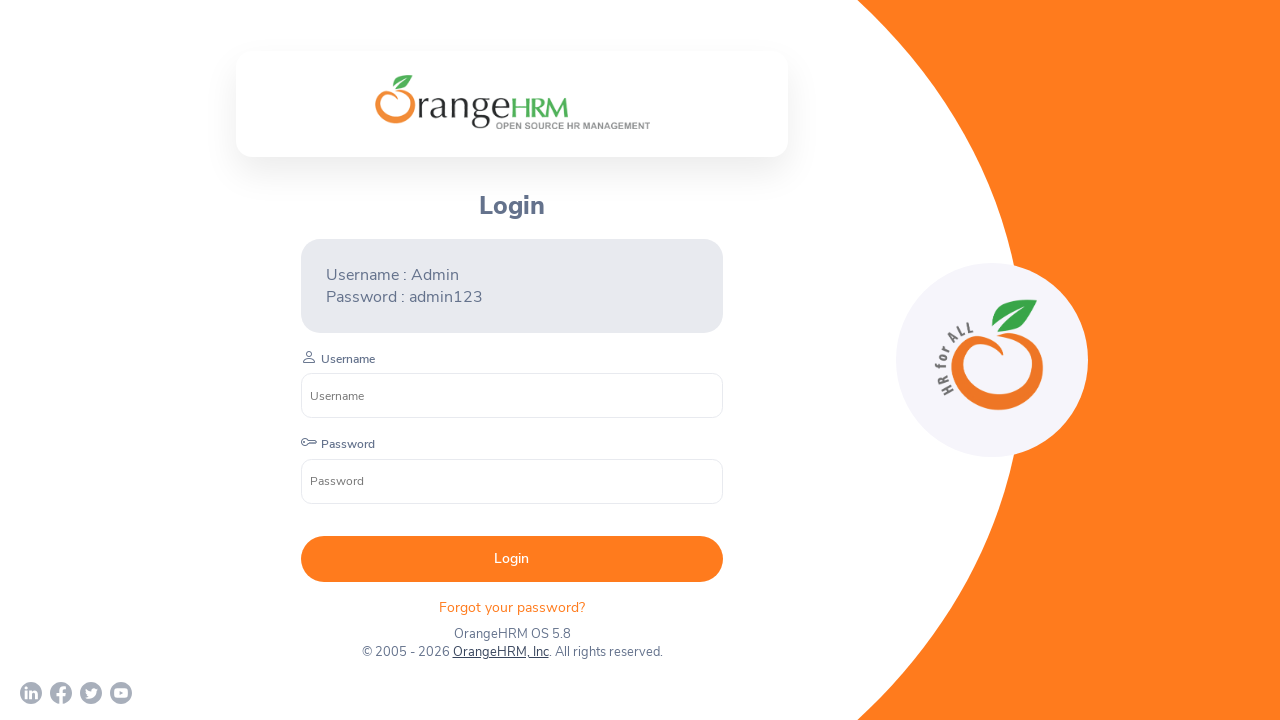